Tests iframe interaction by switching to an iframe and clicking a button element inside it using JavaScript execution

Starting URL: https://testcenter.techproeducation.com/index.php?page=iframe

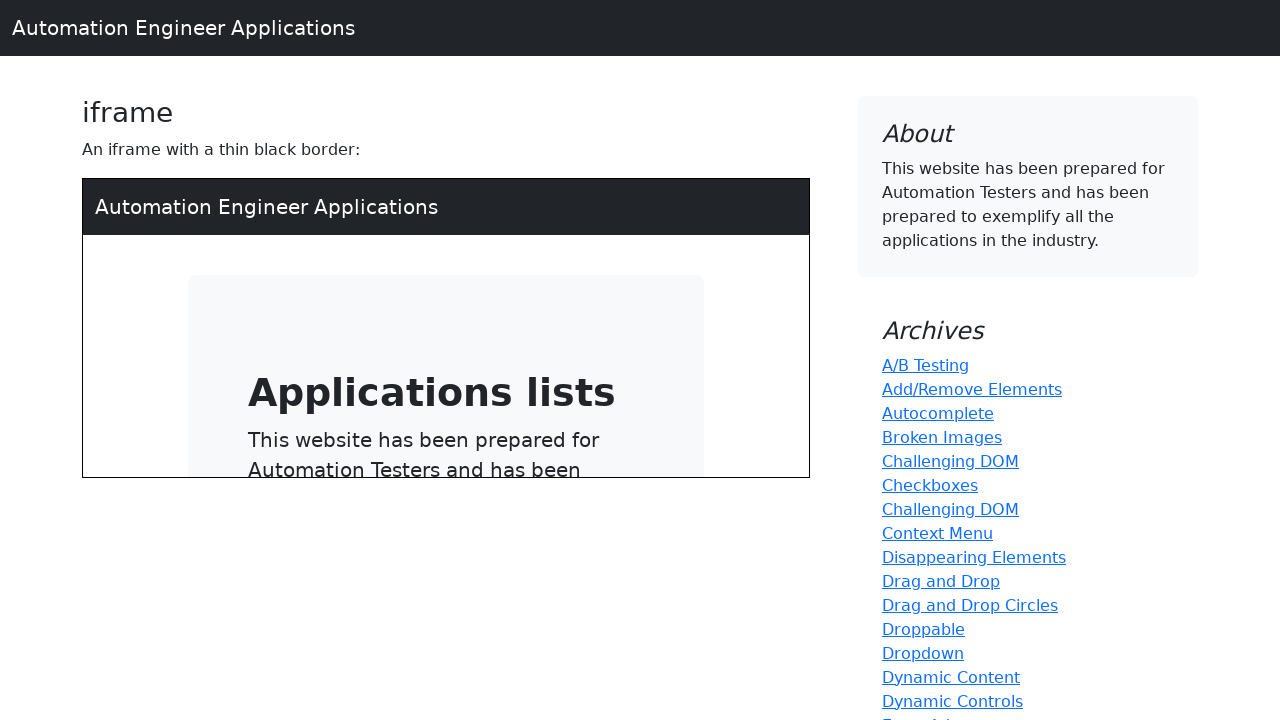

Located the first iframe on the page
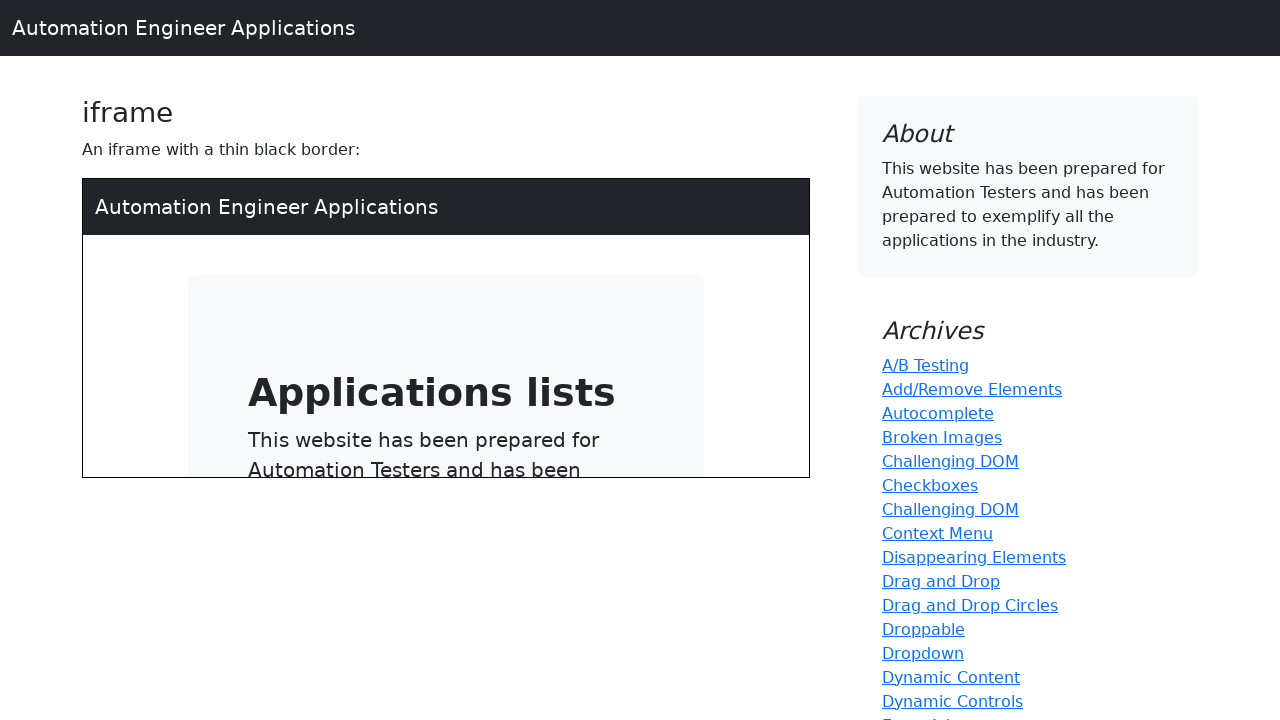

Waited for button element inside iframe to be available
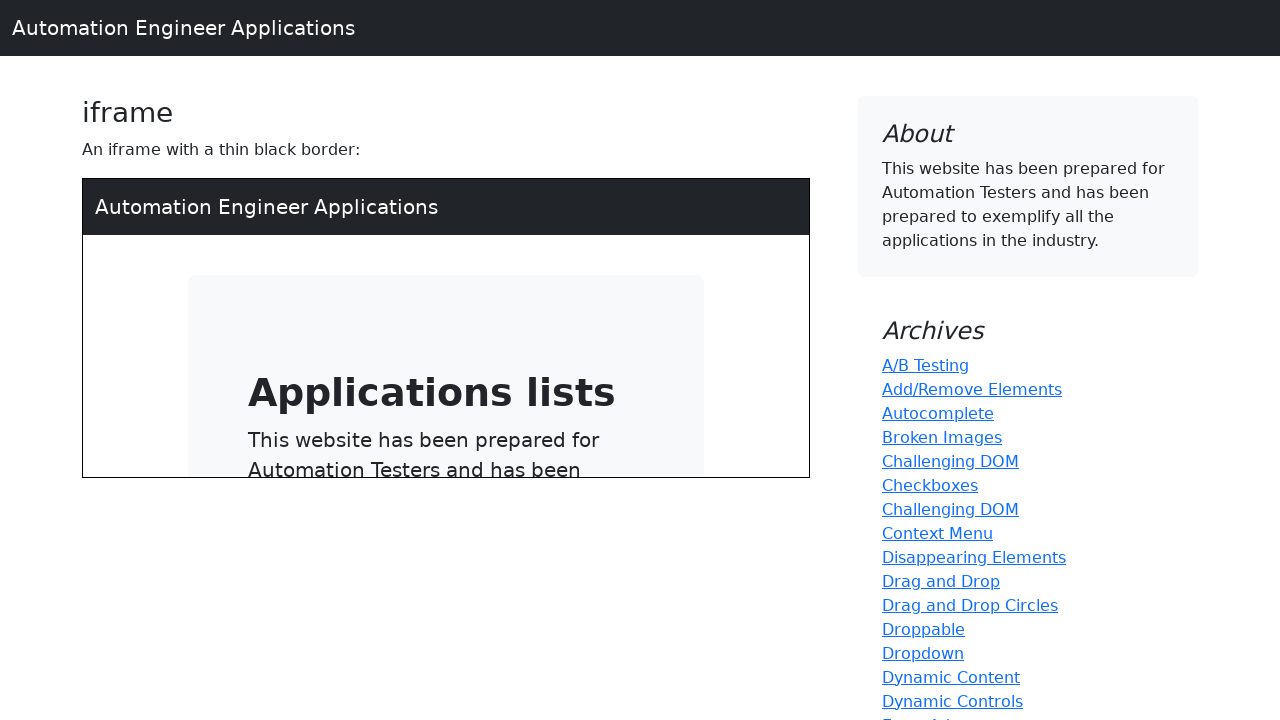

Clicked the button element inside the iframe at (418, 327) on iframe >> nth=0 >> internal:control=enter-frame >> a[type='button']
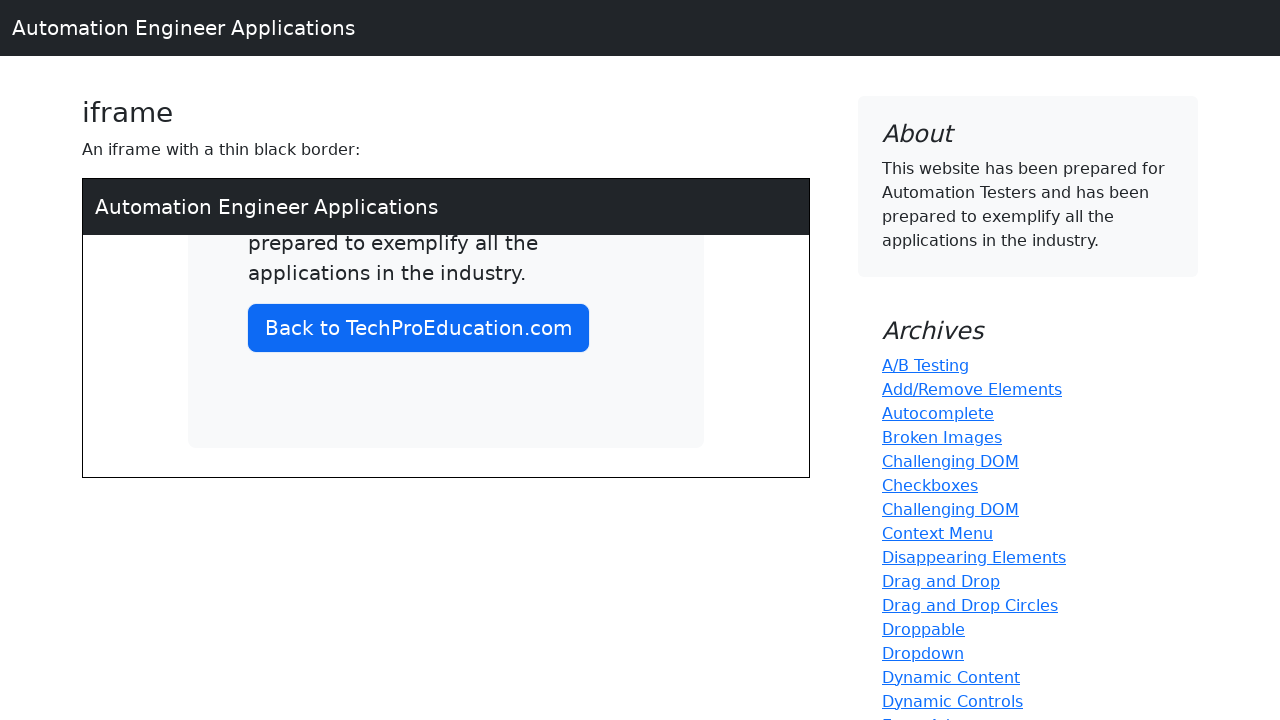

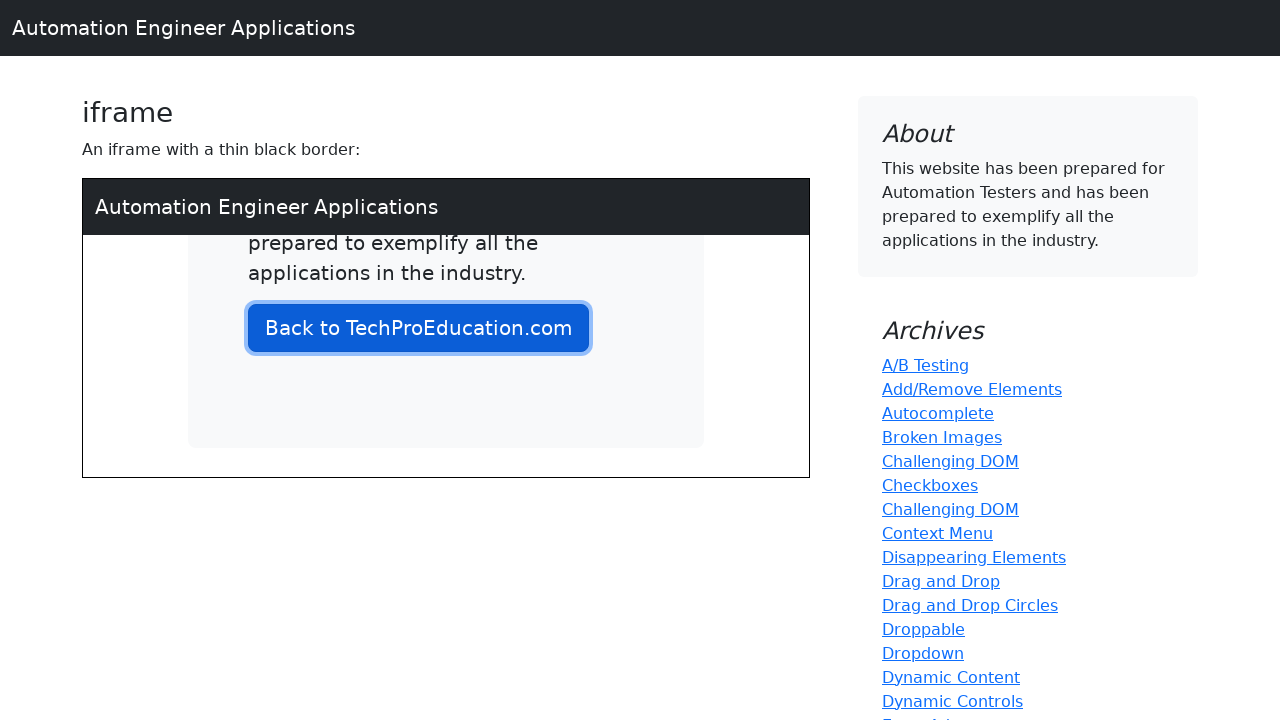